Tests dynamic loading functionality by clicking a Start button, waiting for the loading indicator to disappear, and verifying that "Hello World!" text appears

Starting URL: https://automationfc.github.io/dynamic-loading/

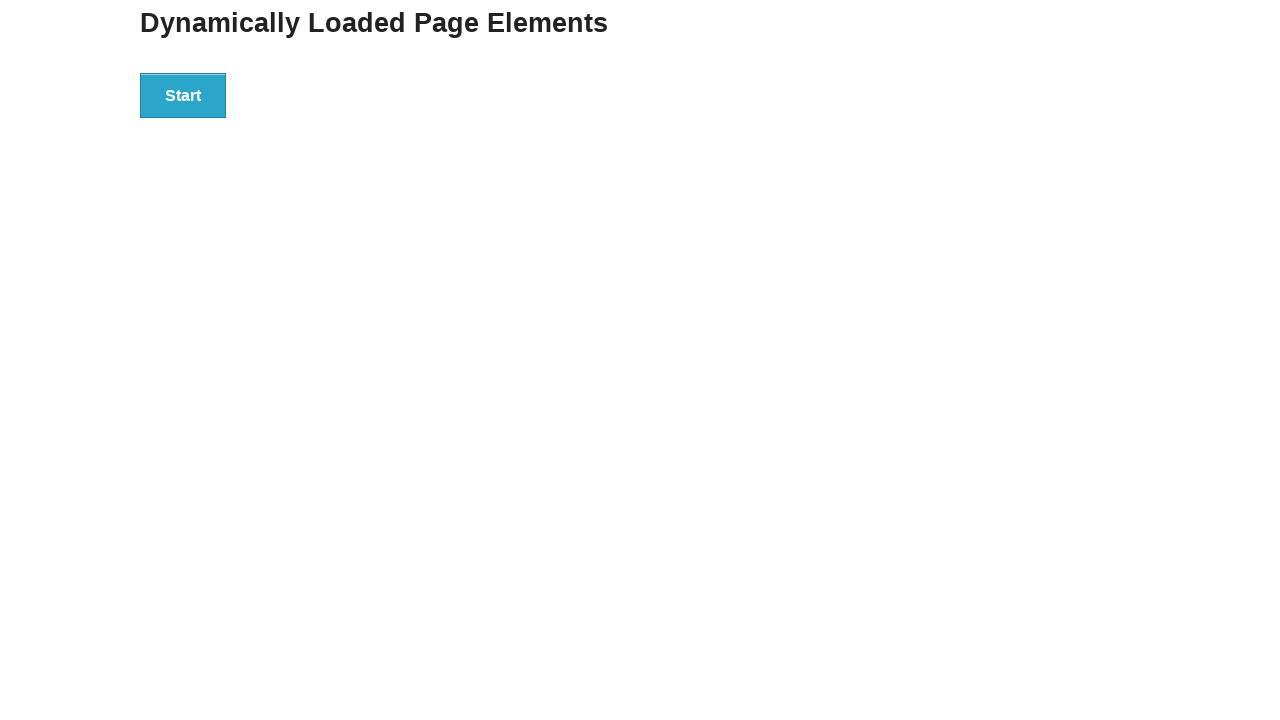

Clicked the Start button at (183, 95) on xpath=//*[text()='Start']
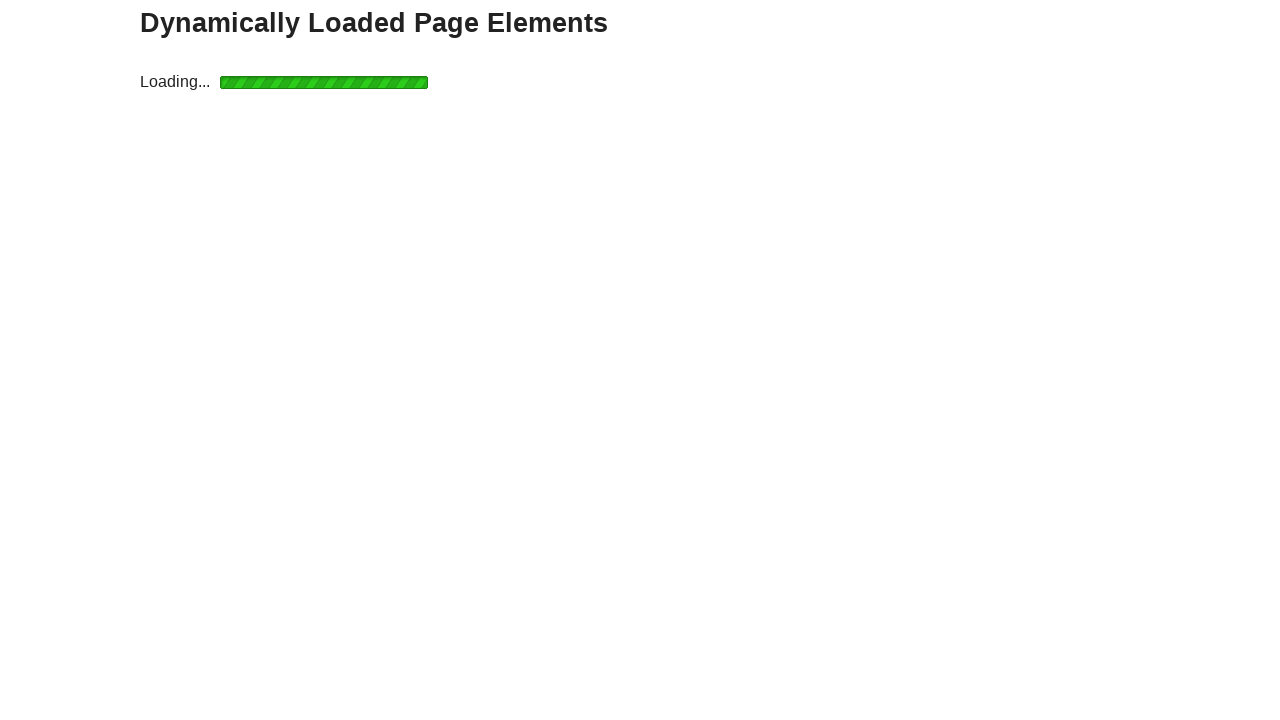

Loading indicator disappeared
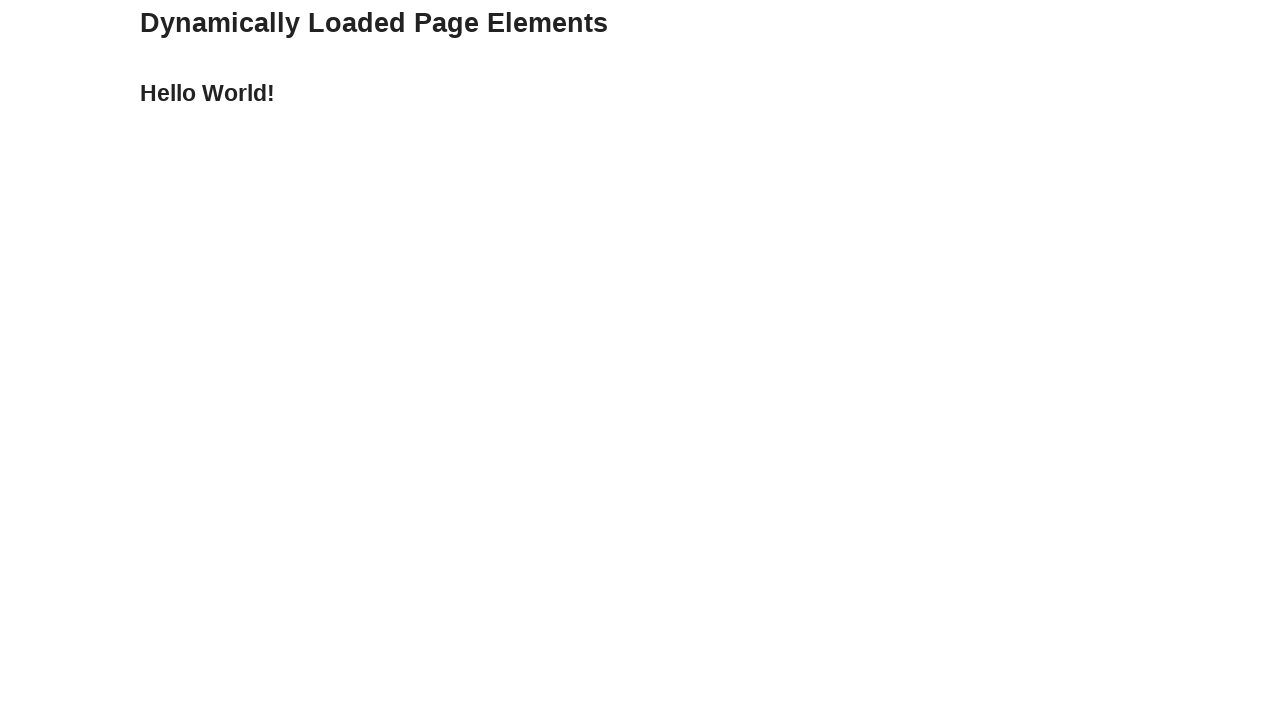

Hello World! text appeared and is visible
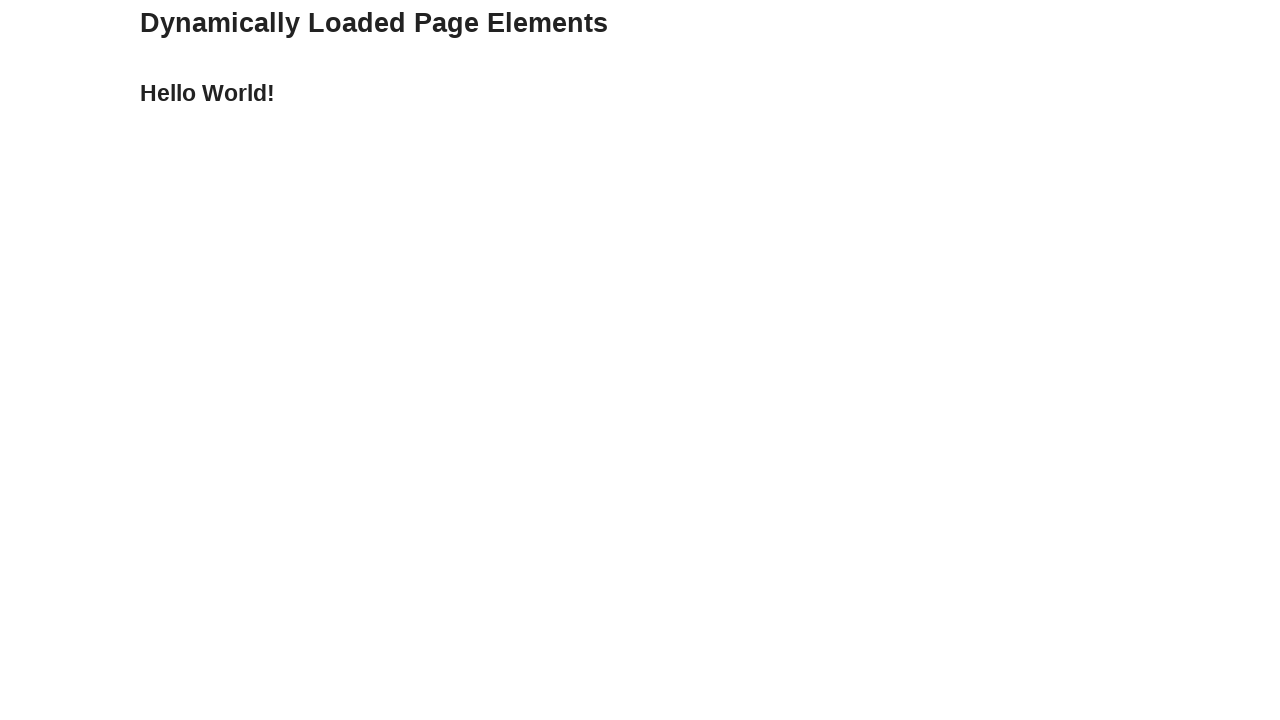

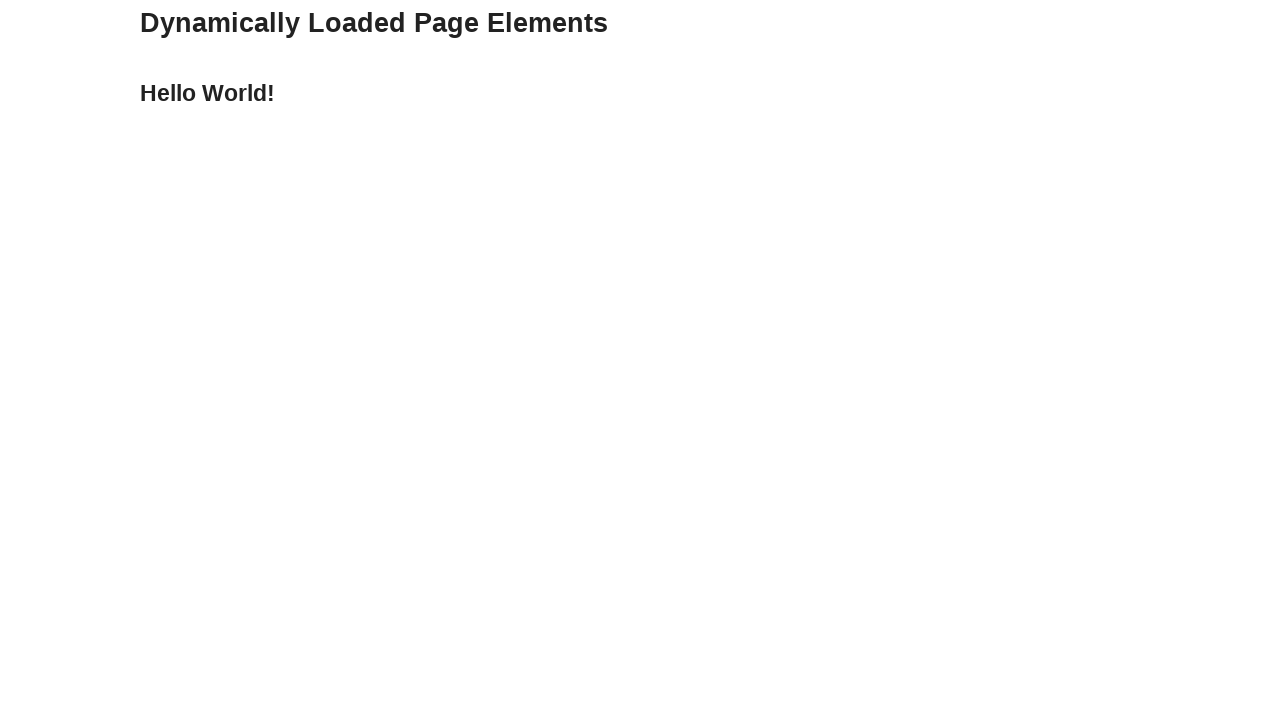